Tests jQuery UI menu interaction by hovering over a menu item and clicking a submenu link

Starting URL: https://the-internet.herokuapp.com/jqueryui/menu#

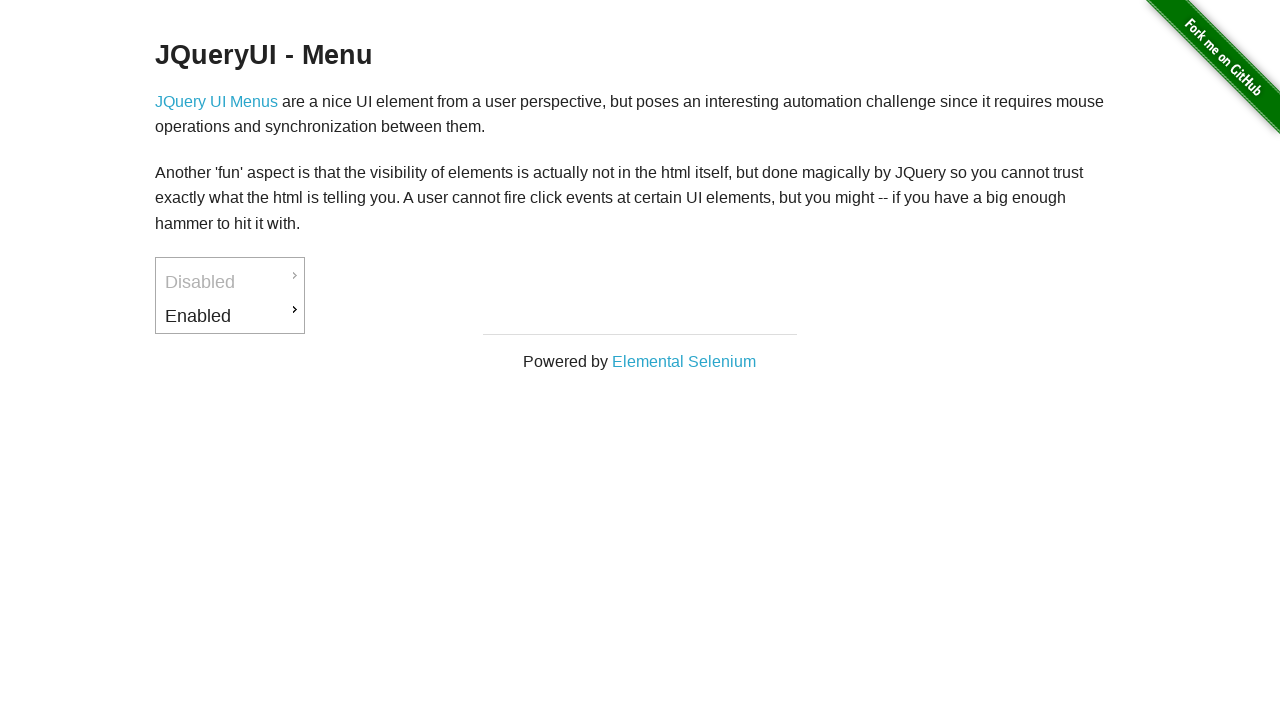

Hovered over 'Enabled' menu item at (230, 316) on a:text('Enabled')
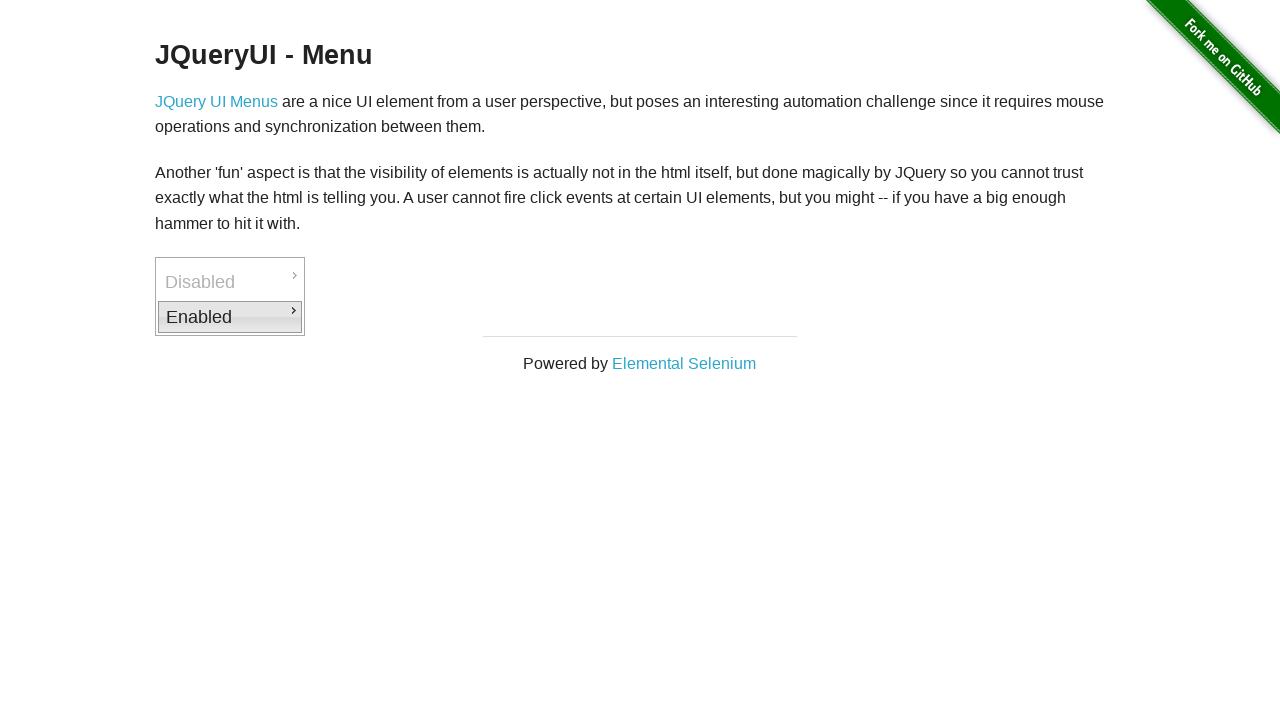

Waited 2 seconds for submenu to appear
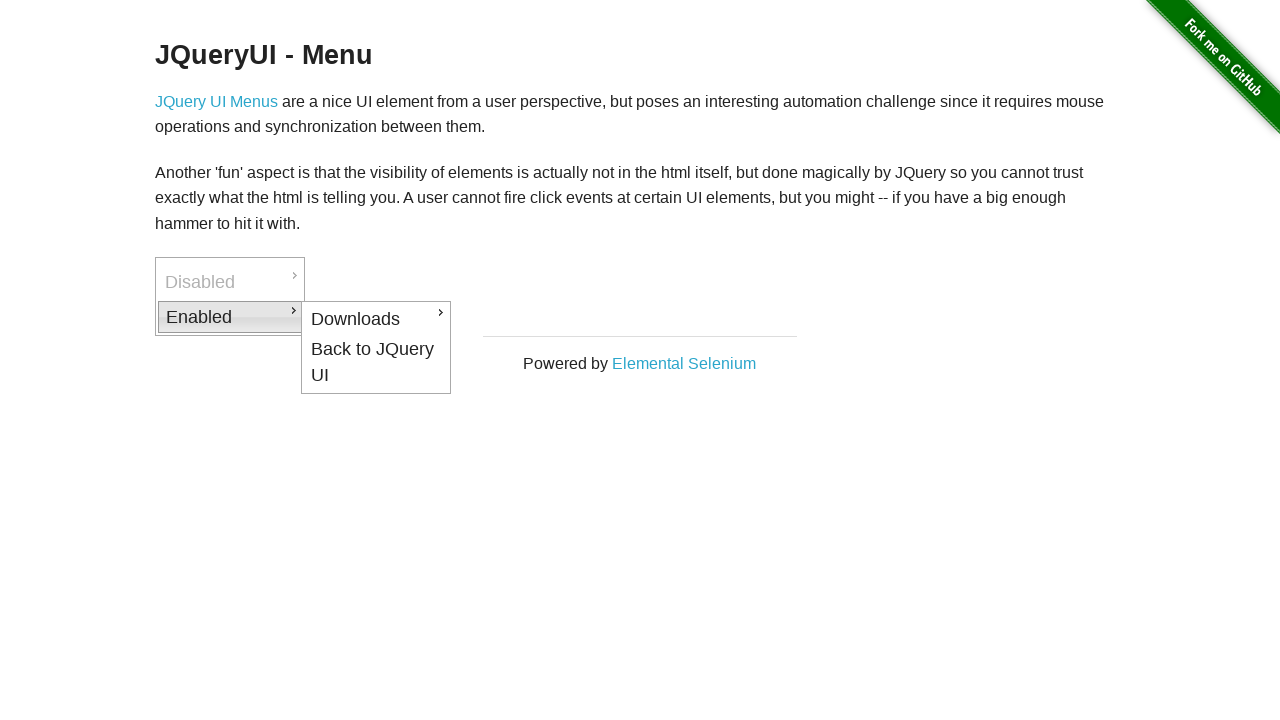

Clicked on 'Back to JQuery UI' submenu link at (376, 362) on a:text('Back to JQuery UI')
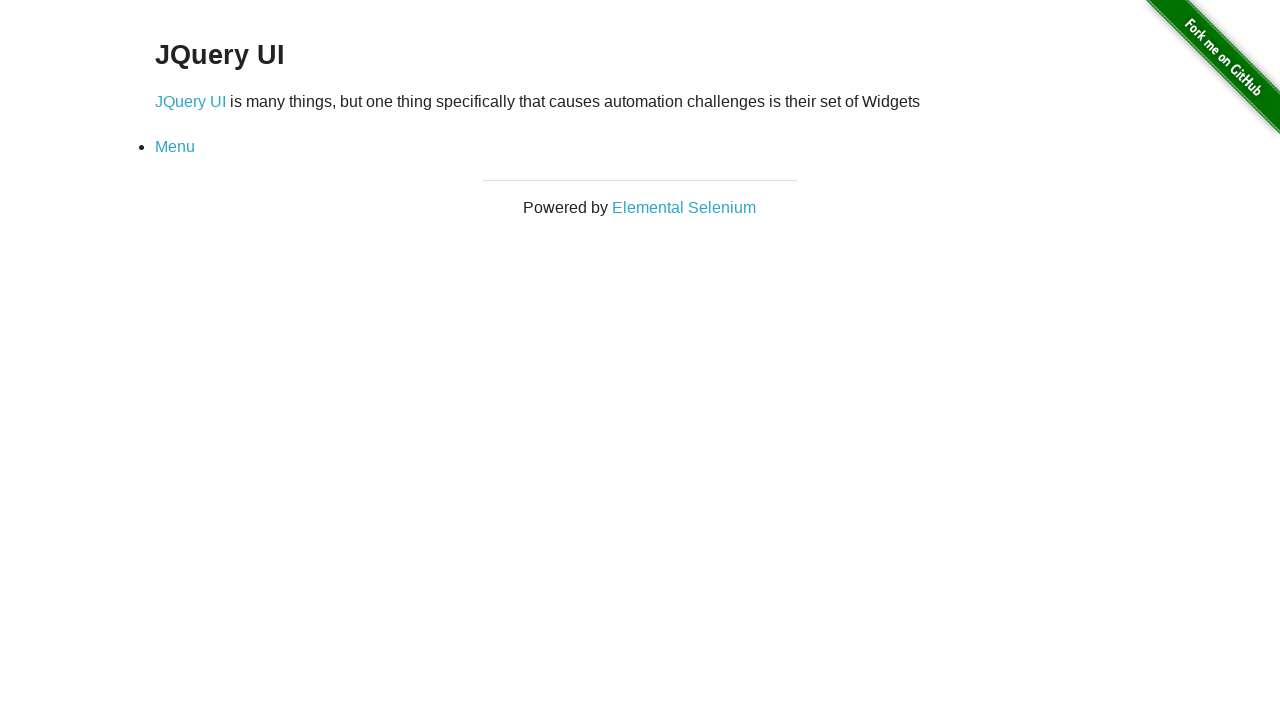

Waited 2 seconds to see the result after clicking submenu
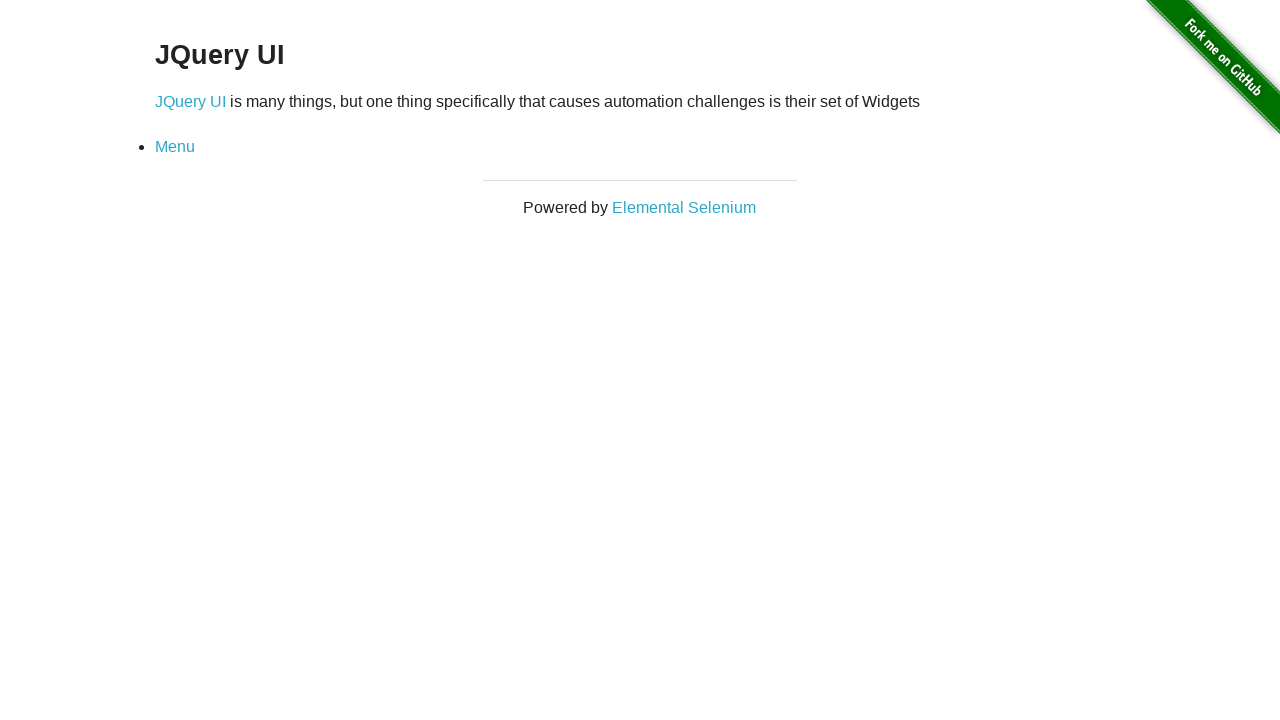

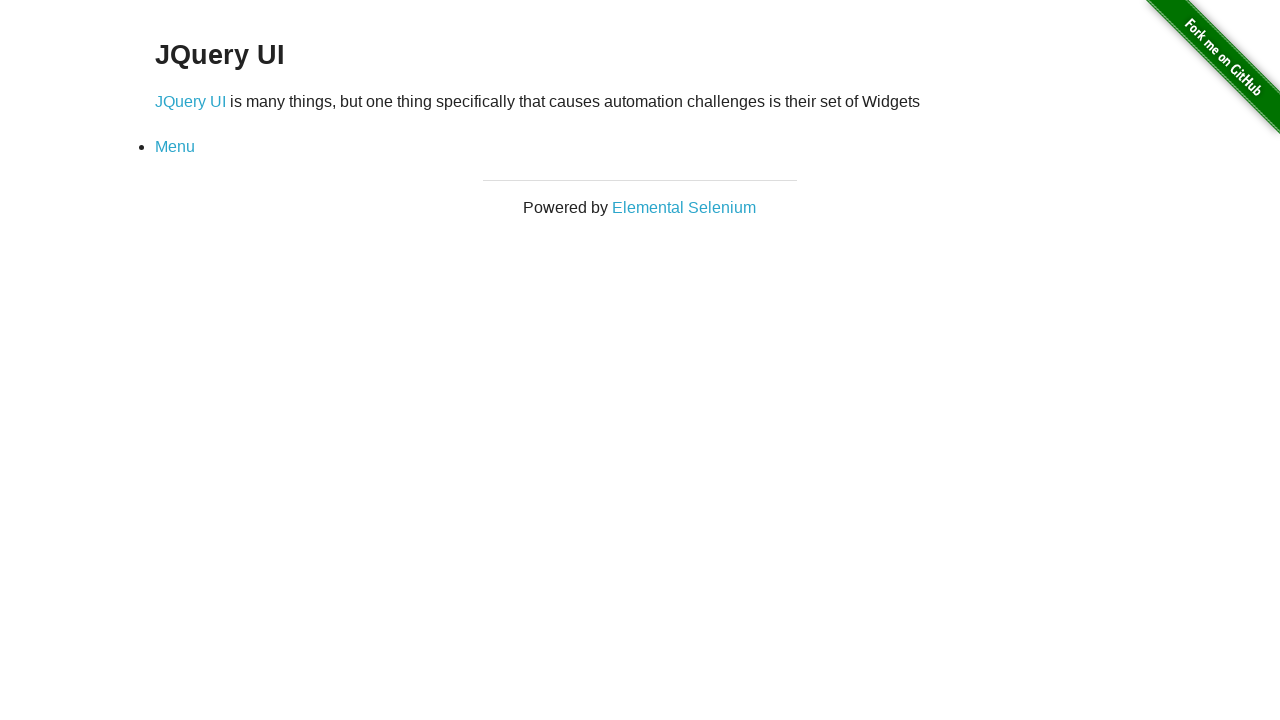